Tests hover functionality by hovering over an avatar image and verifying that the caption/additional information becomes visible.

Starting URL: http://the-internet.herokuapp.com/hovers

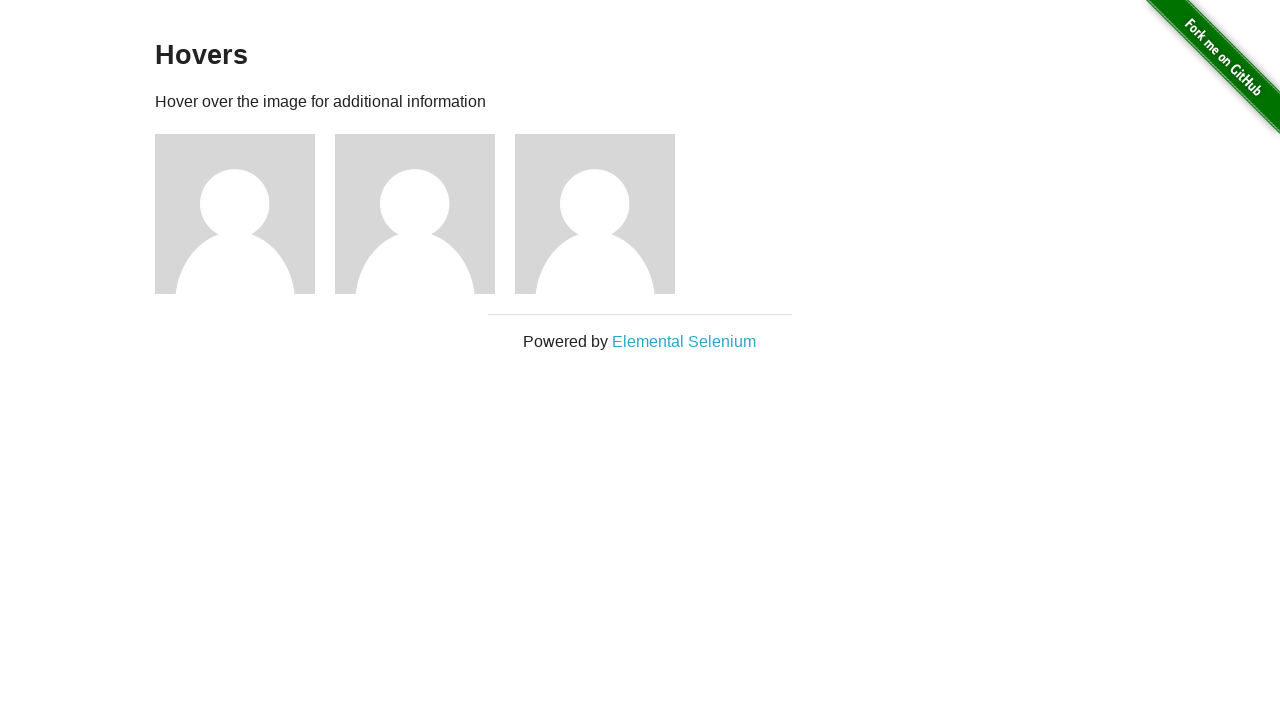

Located the first avatar figure element
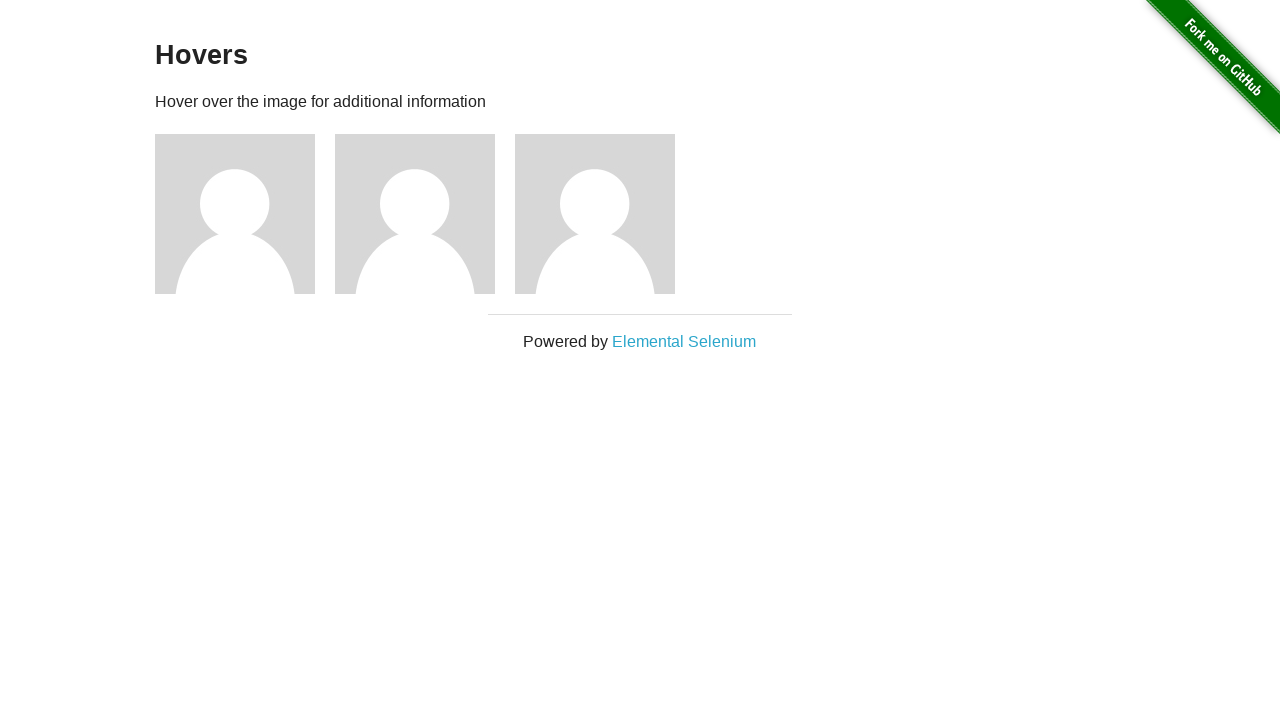

Hovered over the avatar image at (245, 214) on .figure >> nth=0
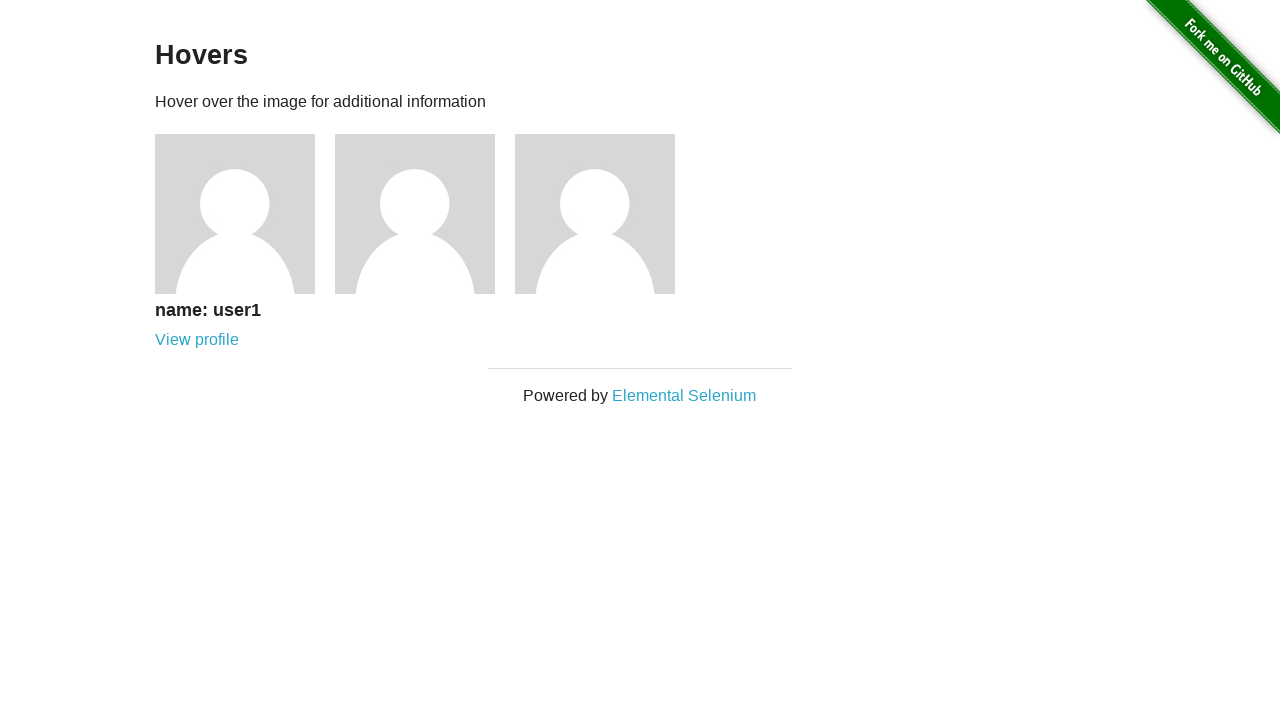

Located the caption element
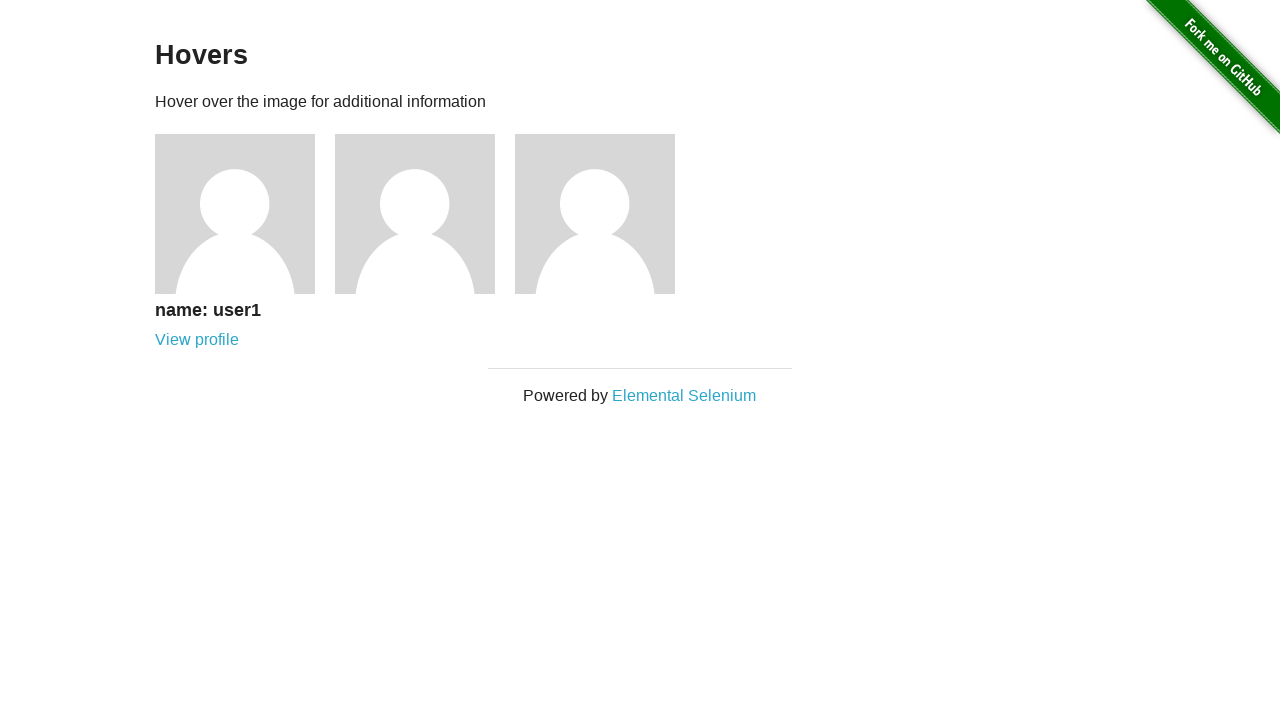

Verified that the caption is now visible on hover
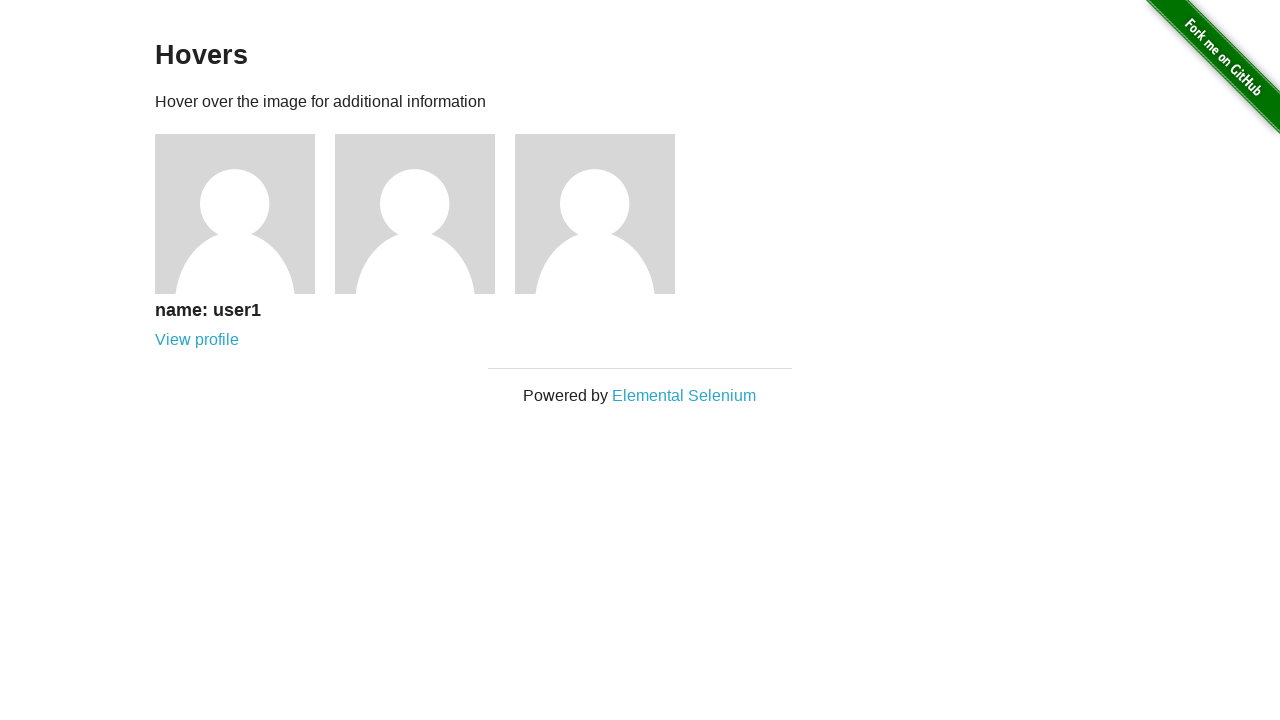

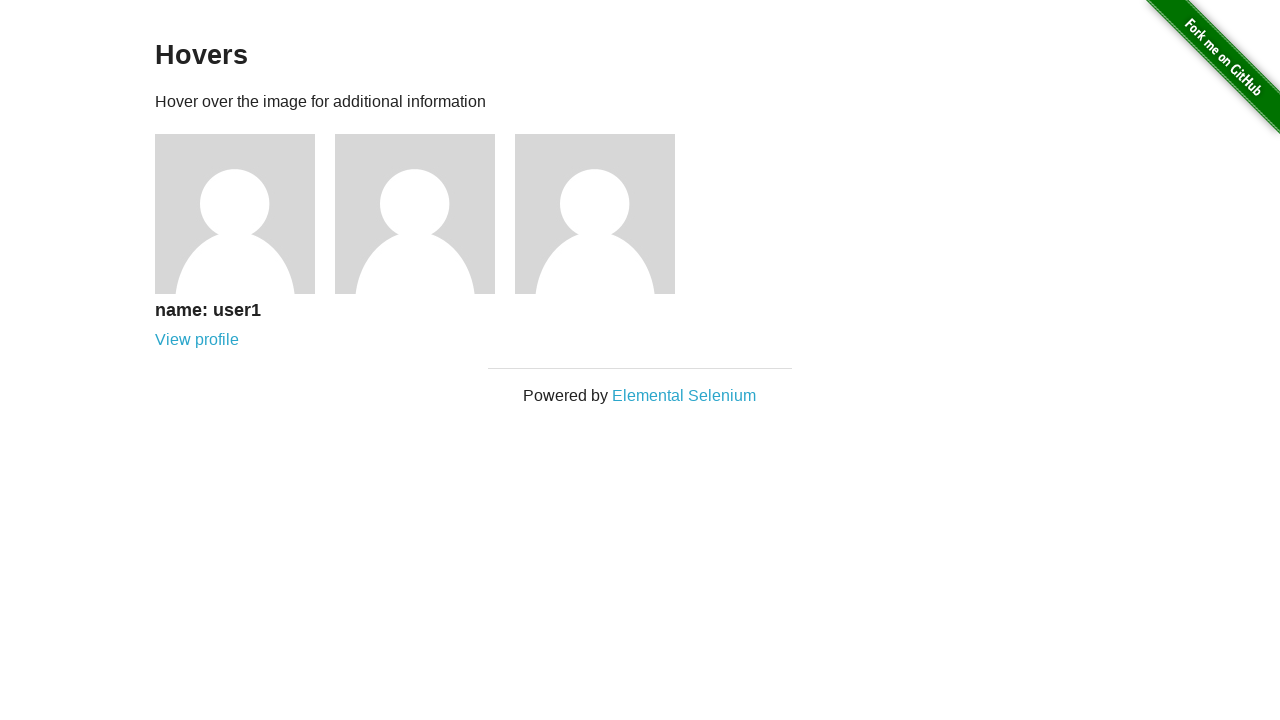